Tests text box interaction by filling a field and getting its value

Starting URL: http://www.calculator.net/percent-calculator.html

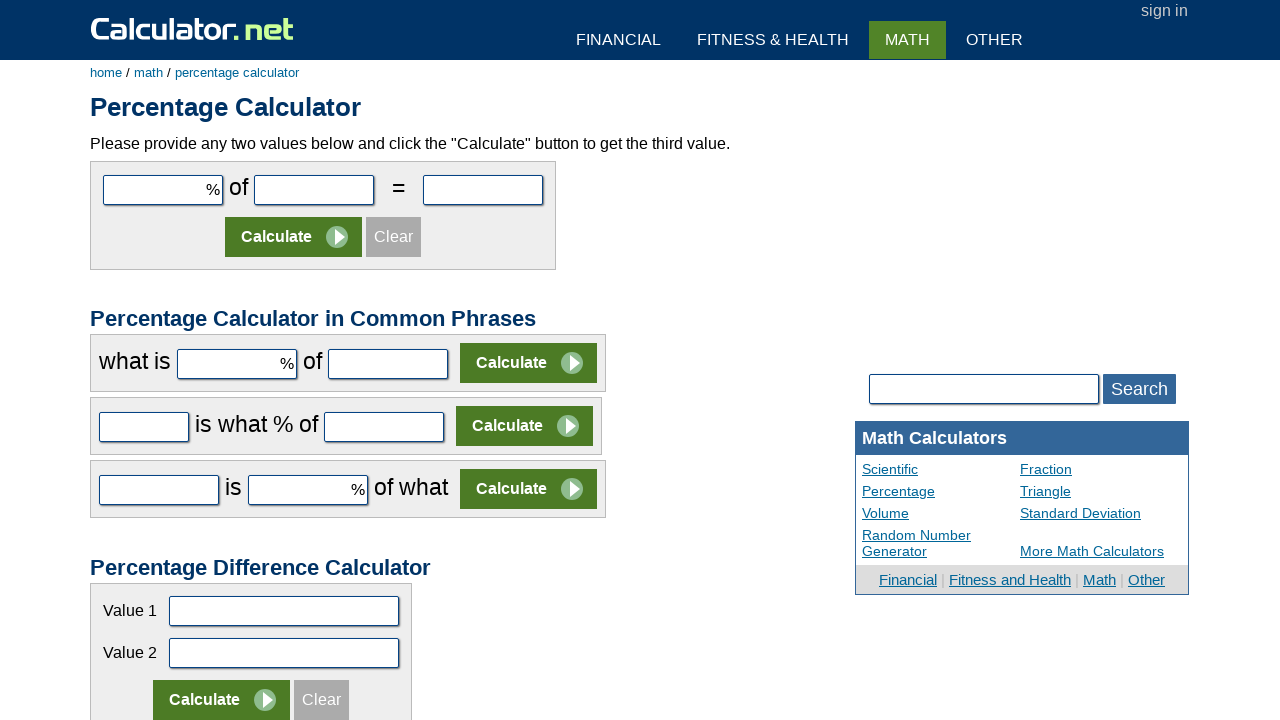

Filled text box with value '10' on #cpar1
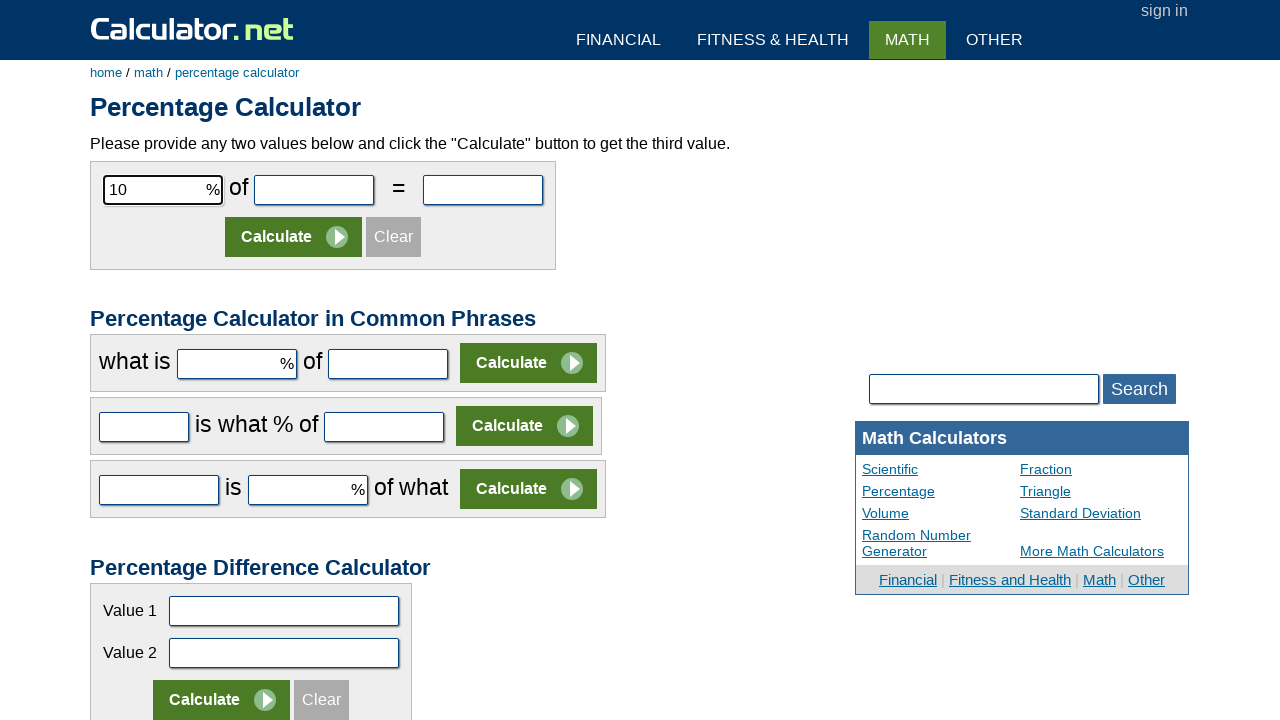

Retrieved value from text box: '10'
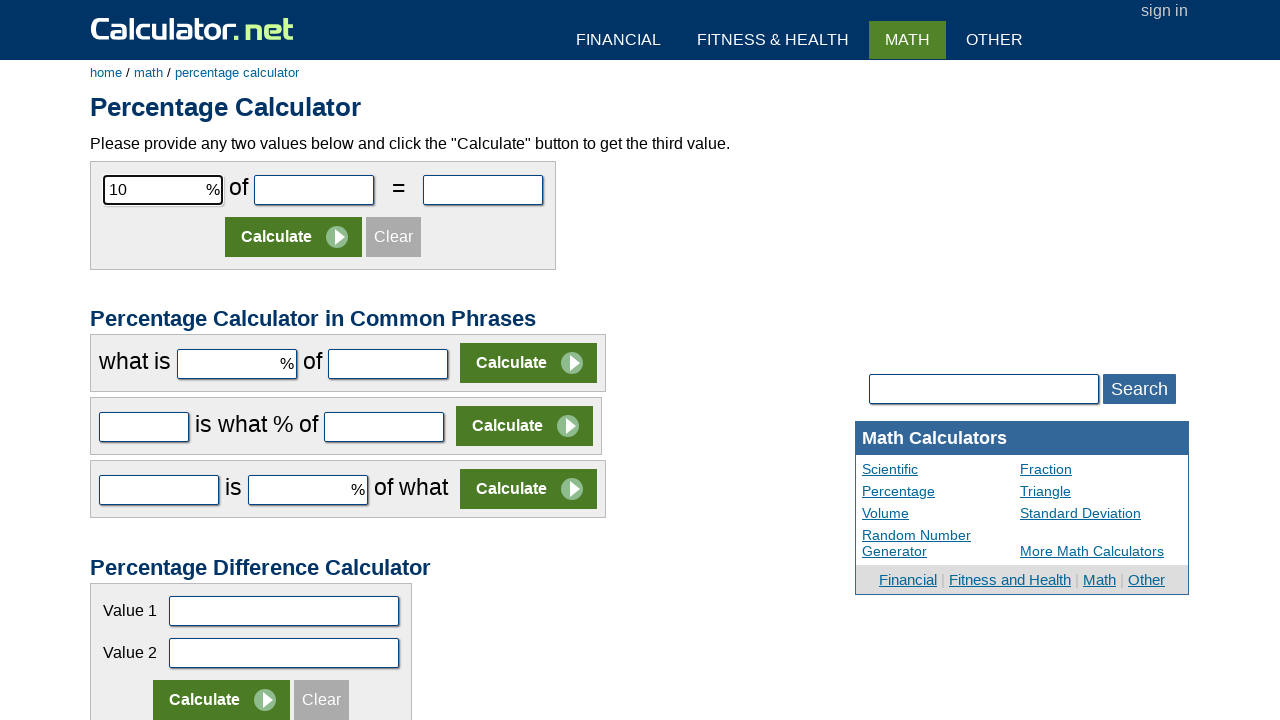

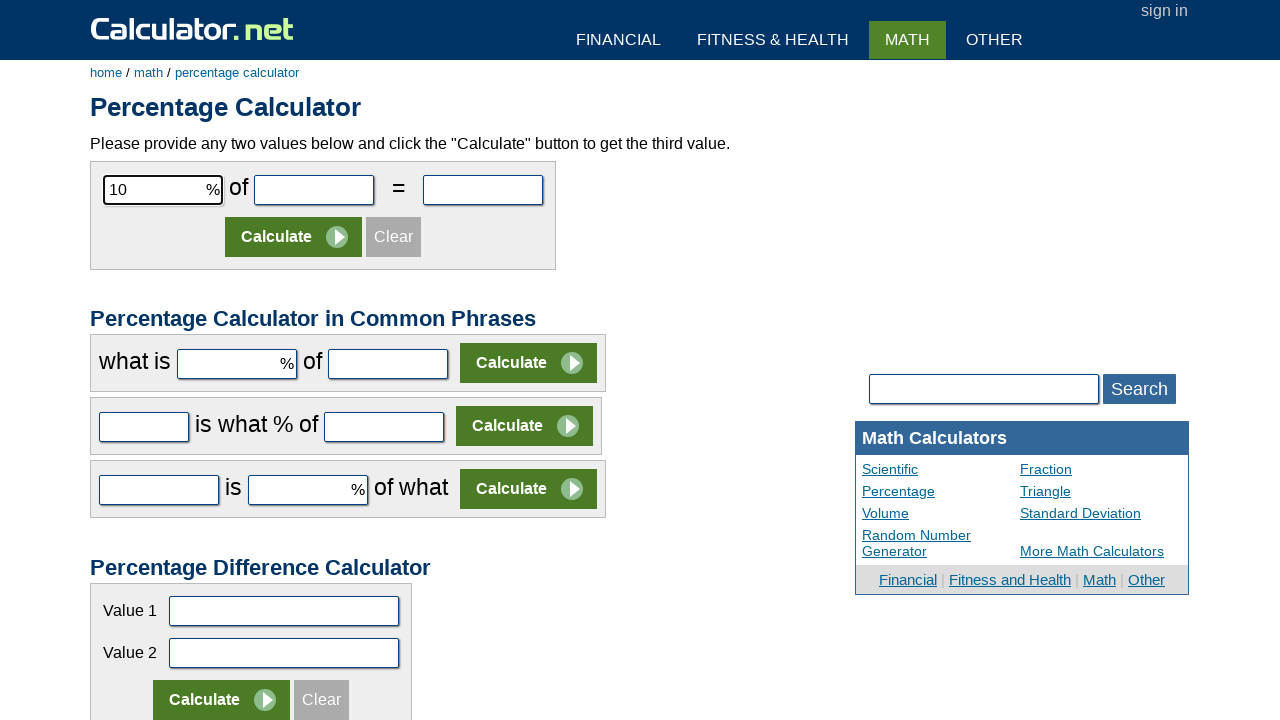